Demonstrates browser tab management by opening a new tab and navigating to a different website (nopcommerce demo page) while leaving the original login page open in the first tab.

Starting URL: https://opensource-demo.orangehrmlive.com/web/index.php/auth/login

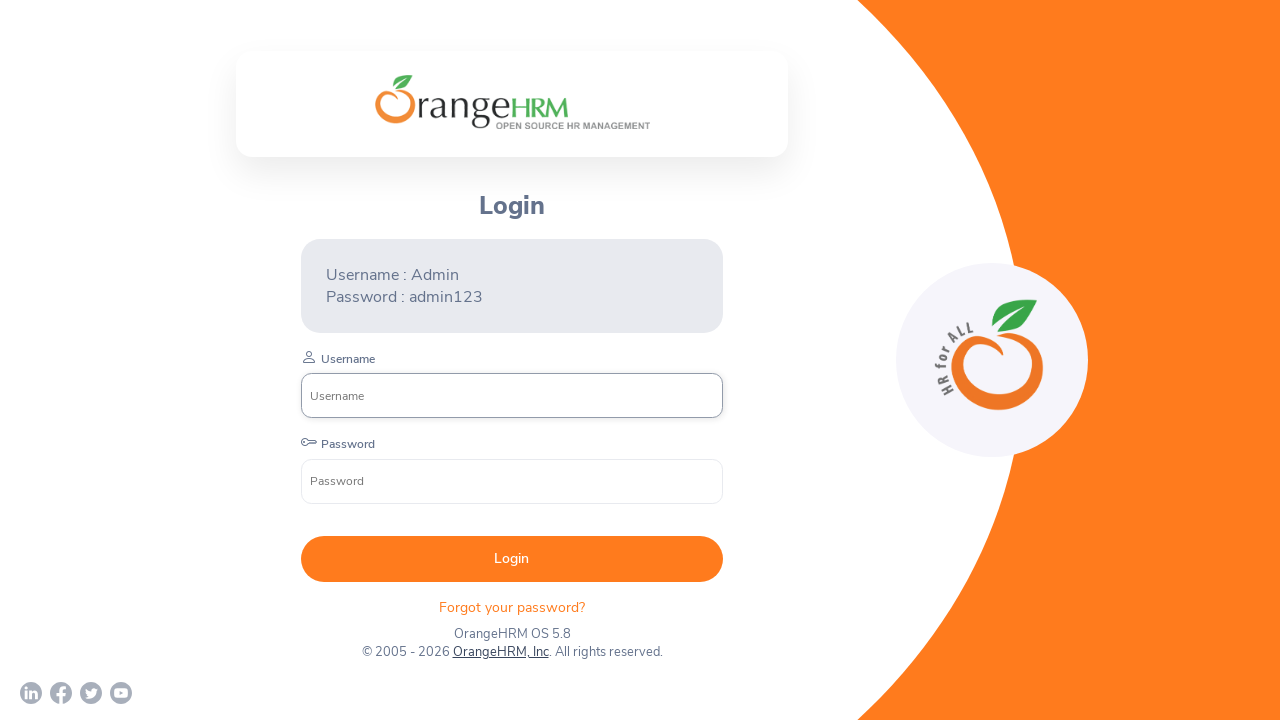

Opened a new browser tab
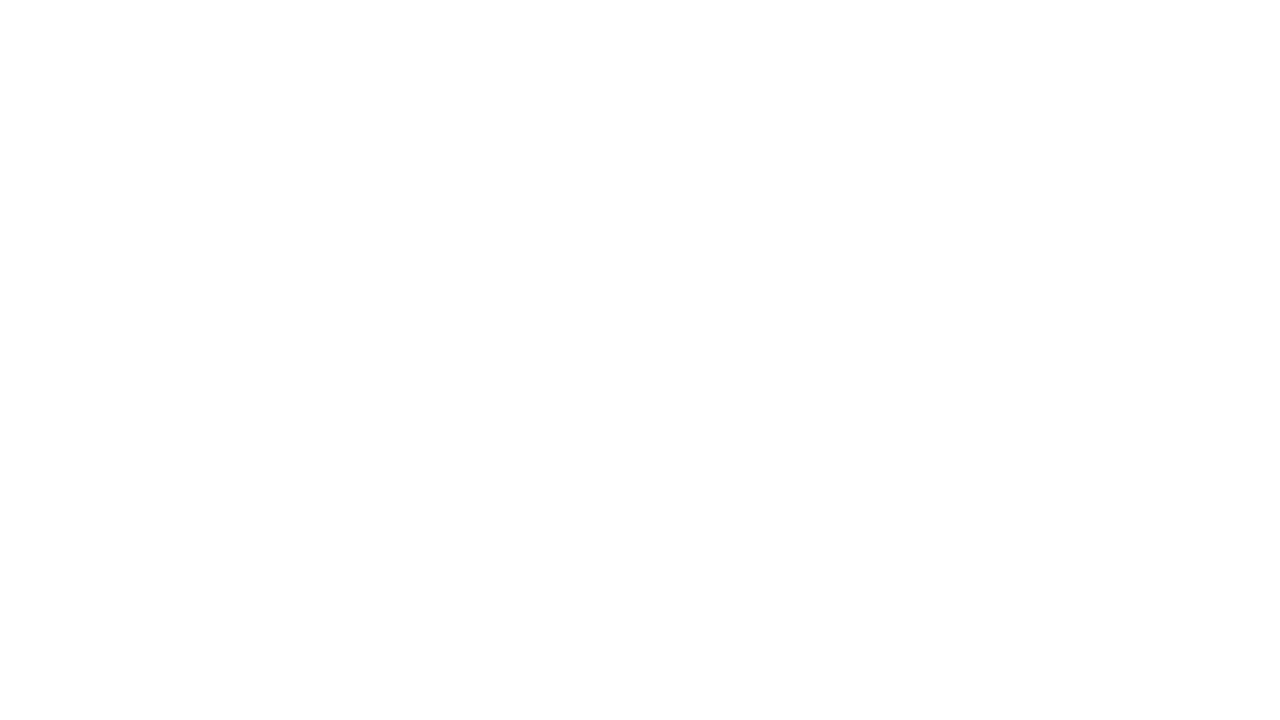

Navigated to NopCommerce demo page in new tab
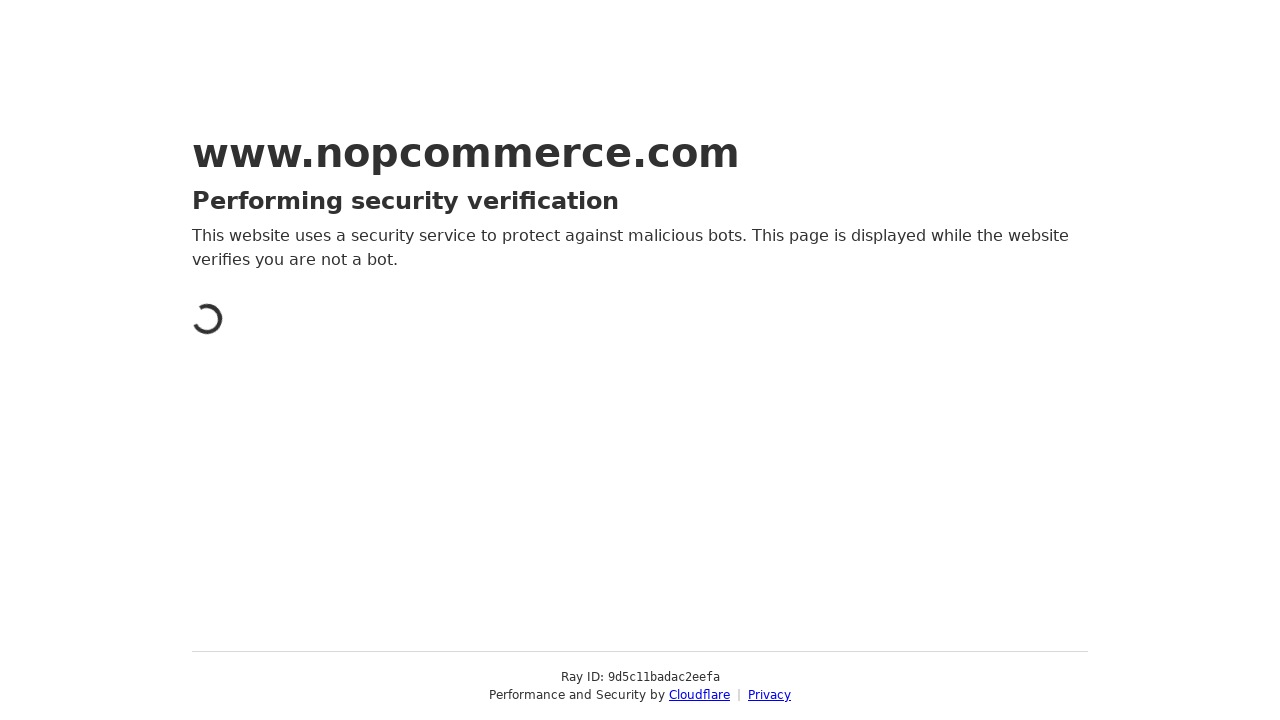

NopCommerce demo page DOM content loaded
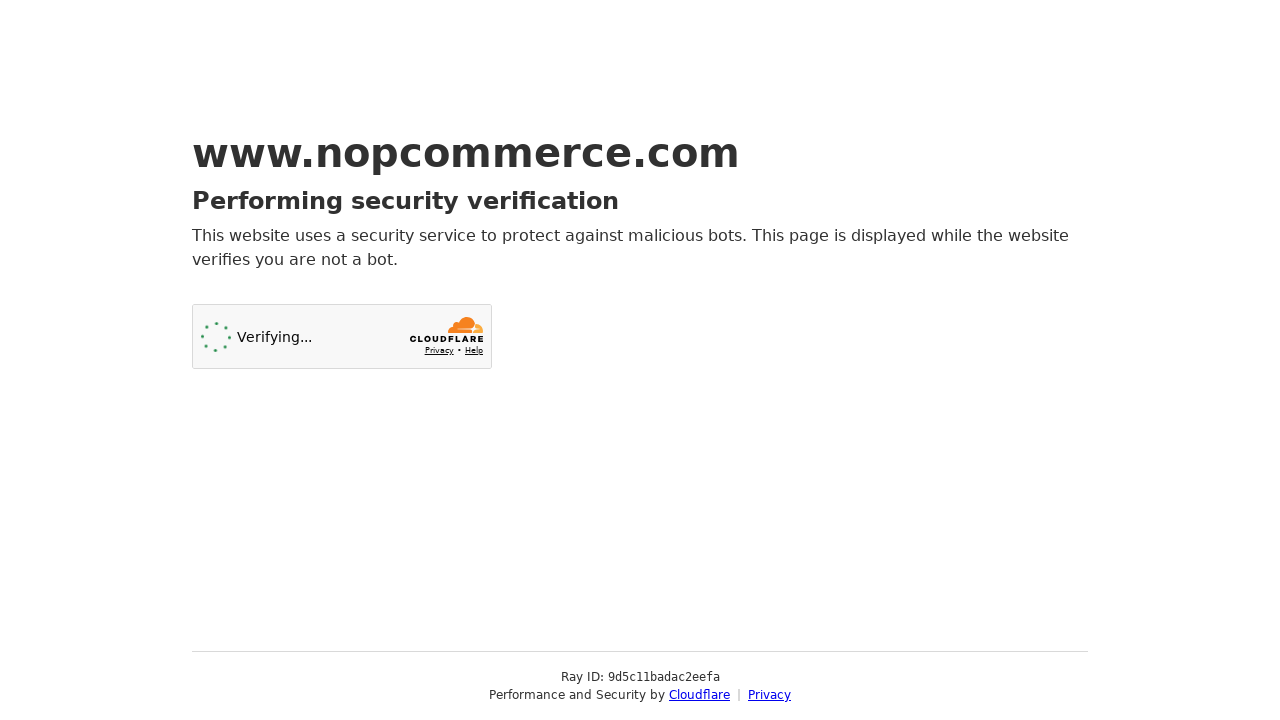

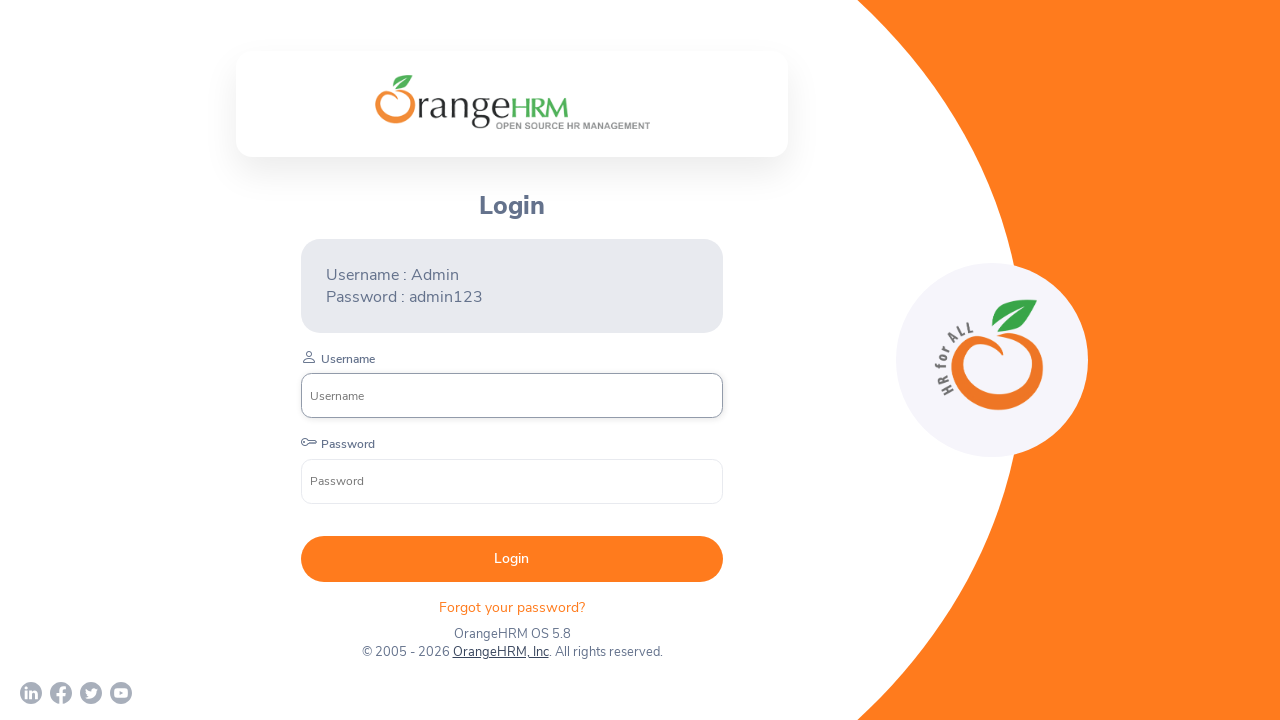